Navigates to an e-commerce category page and clicks a checkbox to filter products by the "Pre-Order" brand

Starting URL: https://ecommerce-playground.lambdatest.io/index.php?route=product/category&path=57

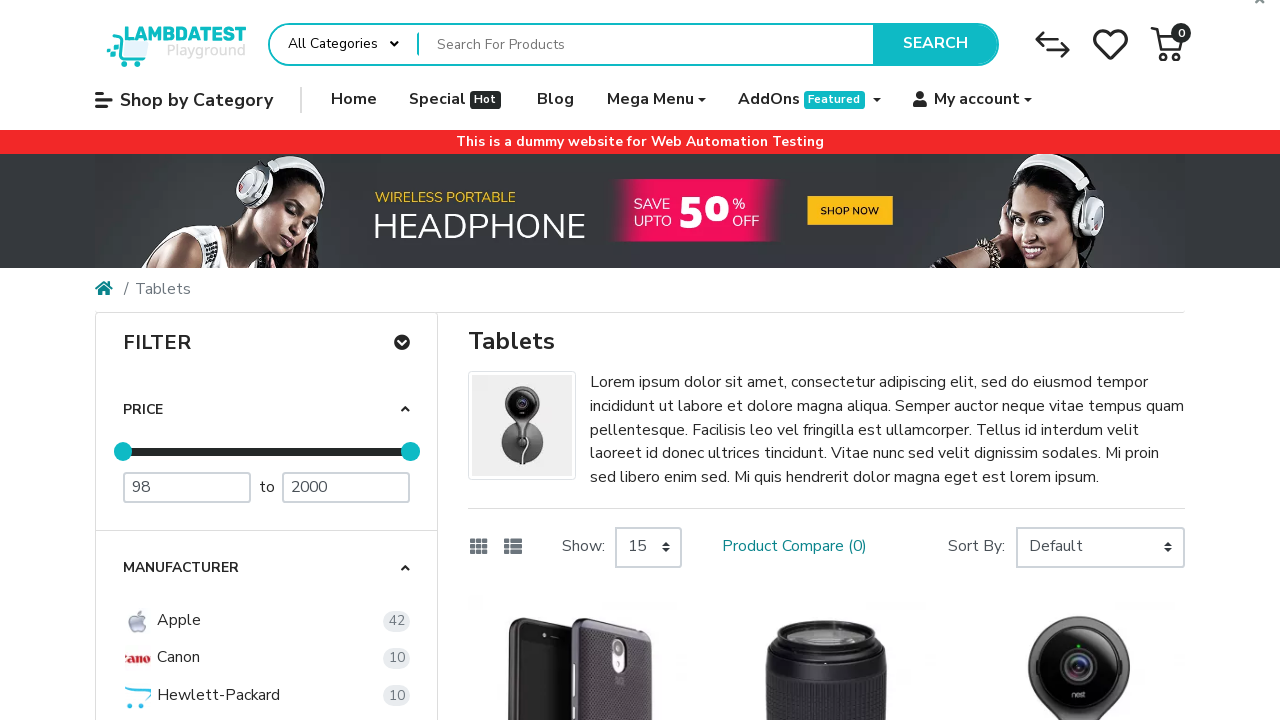

Clicked Pre-Order brand checkbox using JavaScript click (regular click was intercepted) at (157, 361) on (//label[text()='Pre-Order'])[2]/preceding-sibling::input
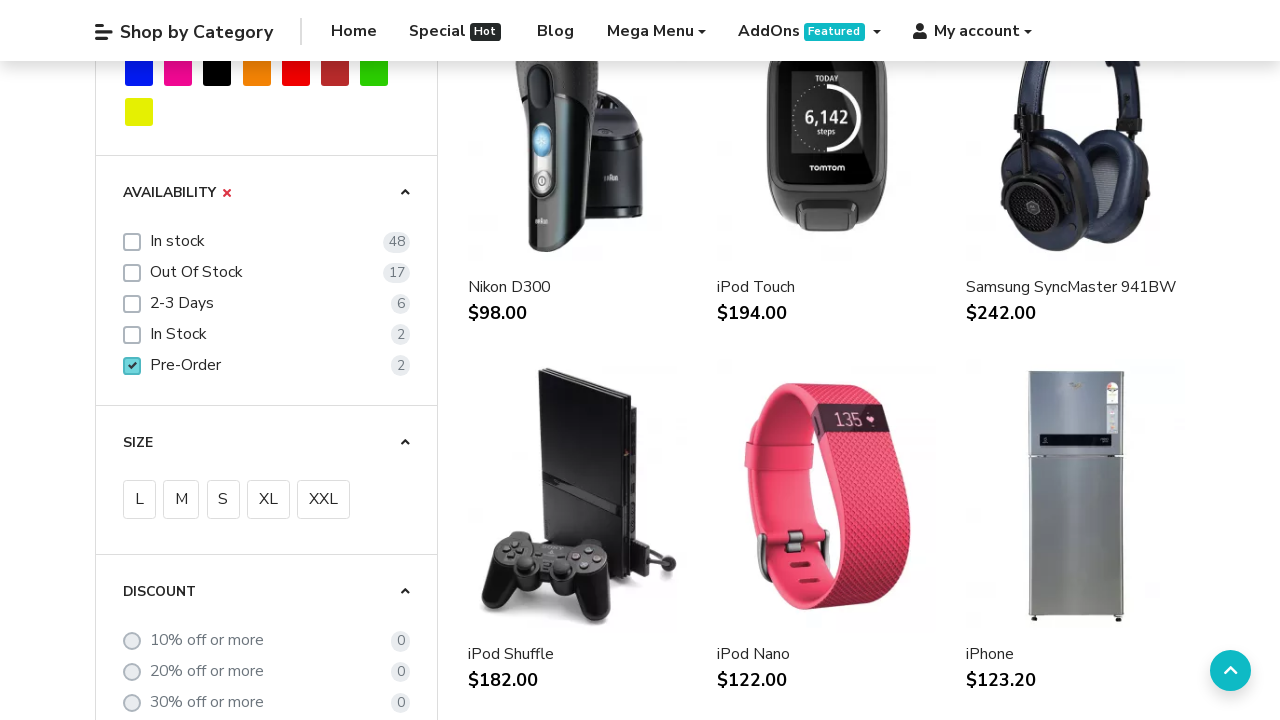

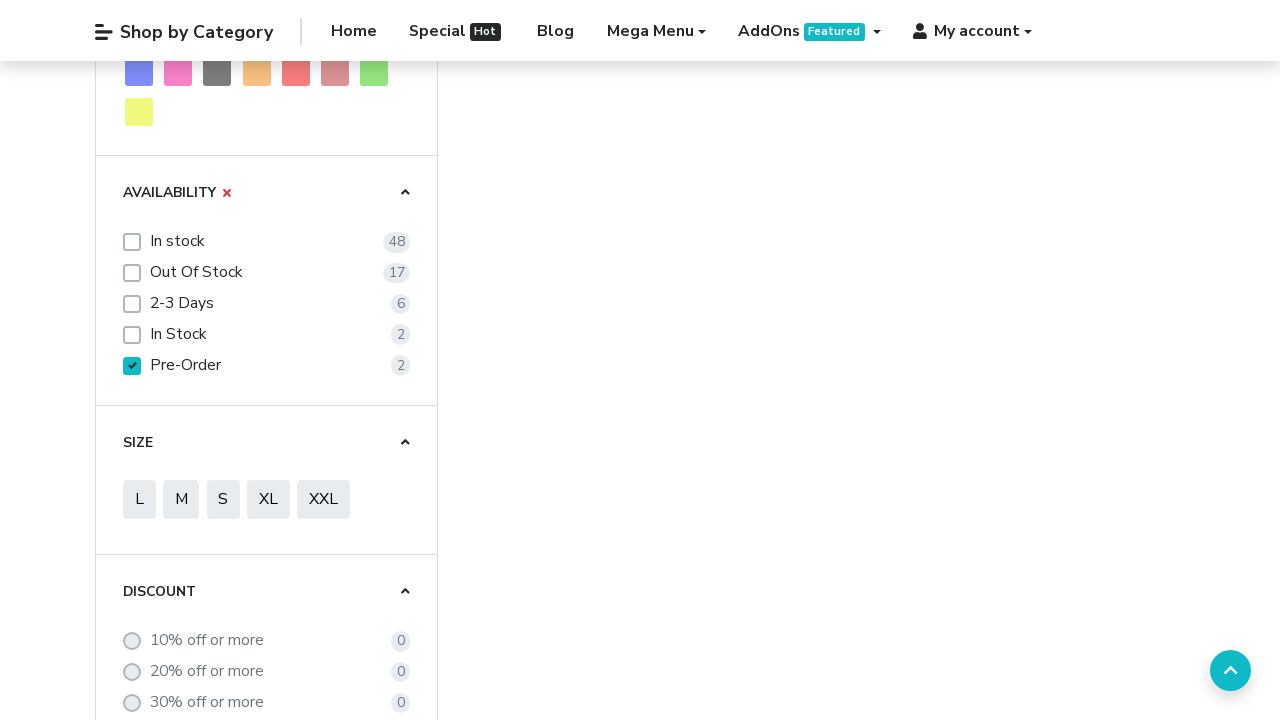